Tests closing the contact form modal using the Close button on the demoblaze website

Starting URL: https://www.demoblaze.com/

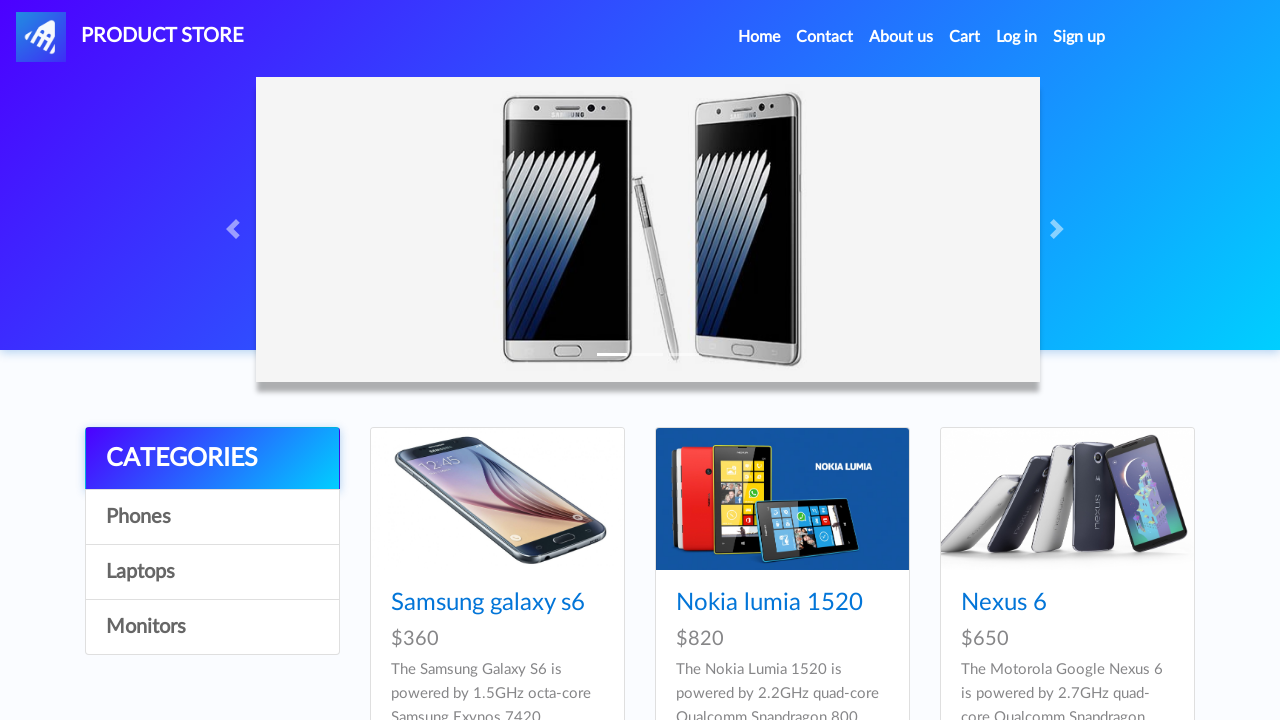

Clicked Contact link in navigation to open contact modal at (825, 37) on a[data-target='#exampleModal']
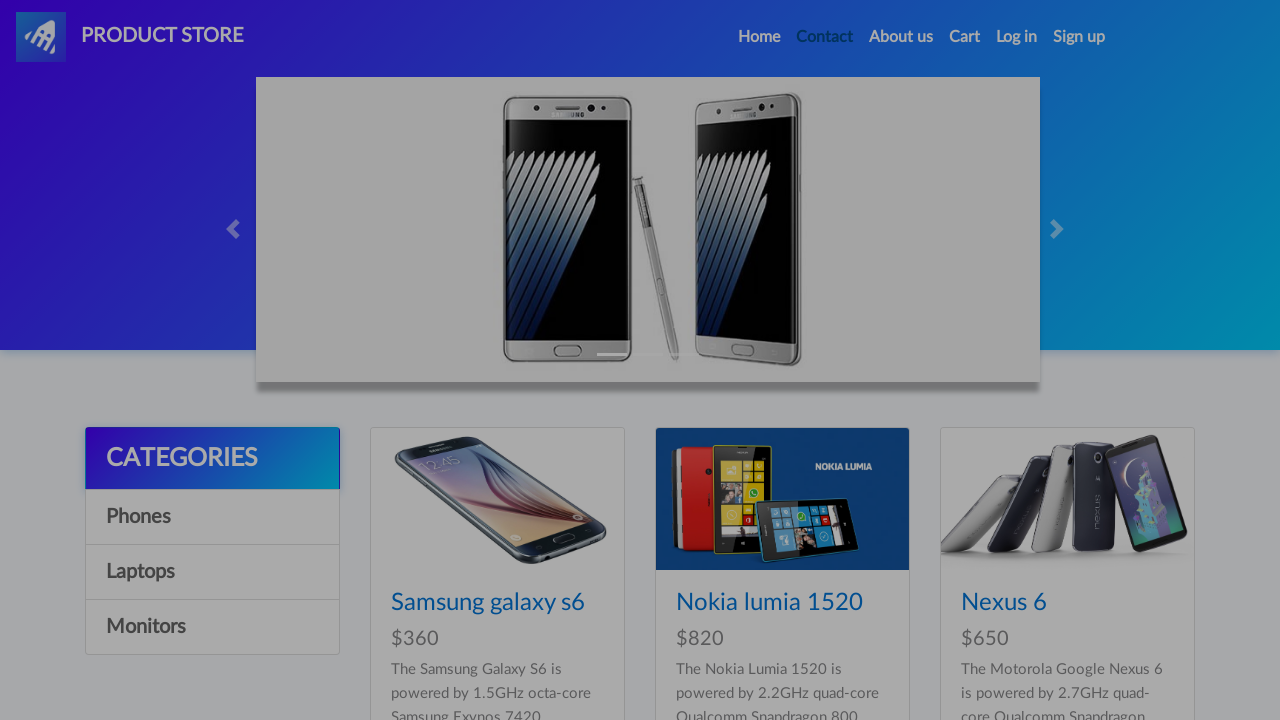

Contact modal became visible
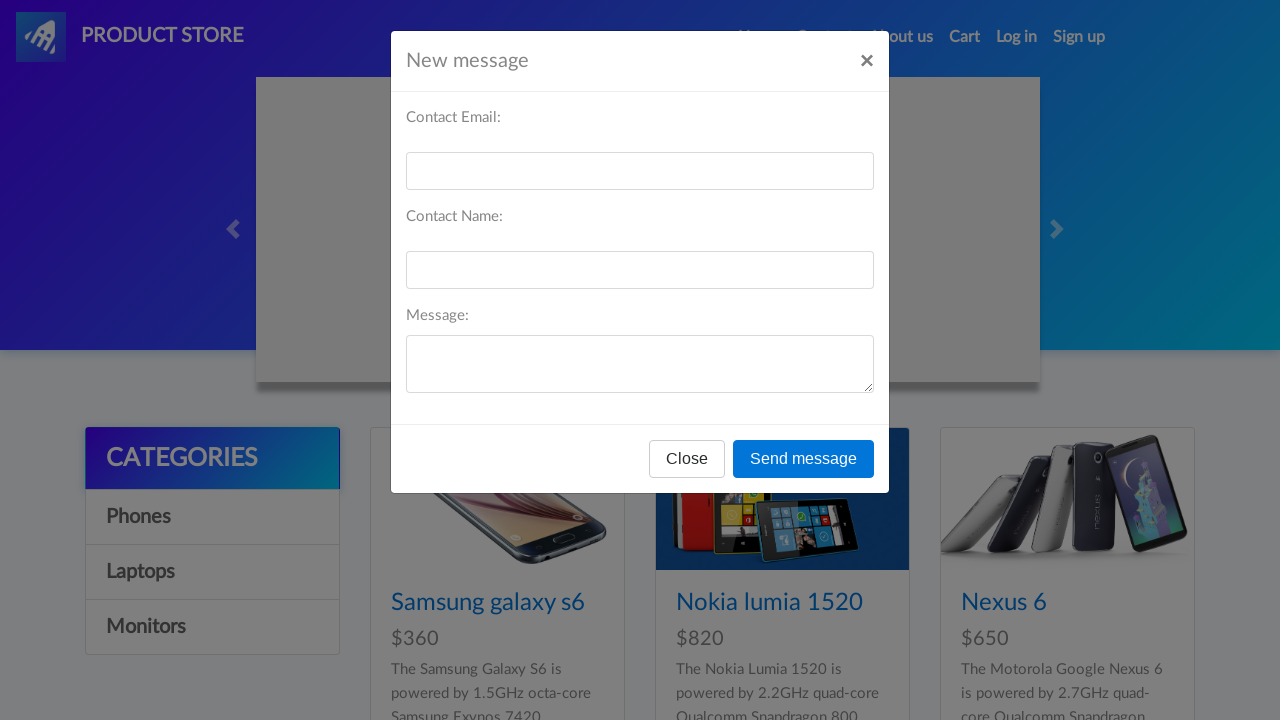

Clicked Close button on the modal at (687, 459) on #exampleModal .modal-footer button[data-dismiss='modal']
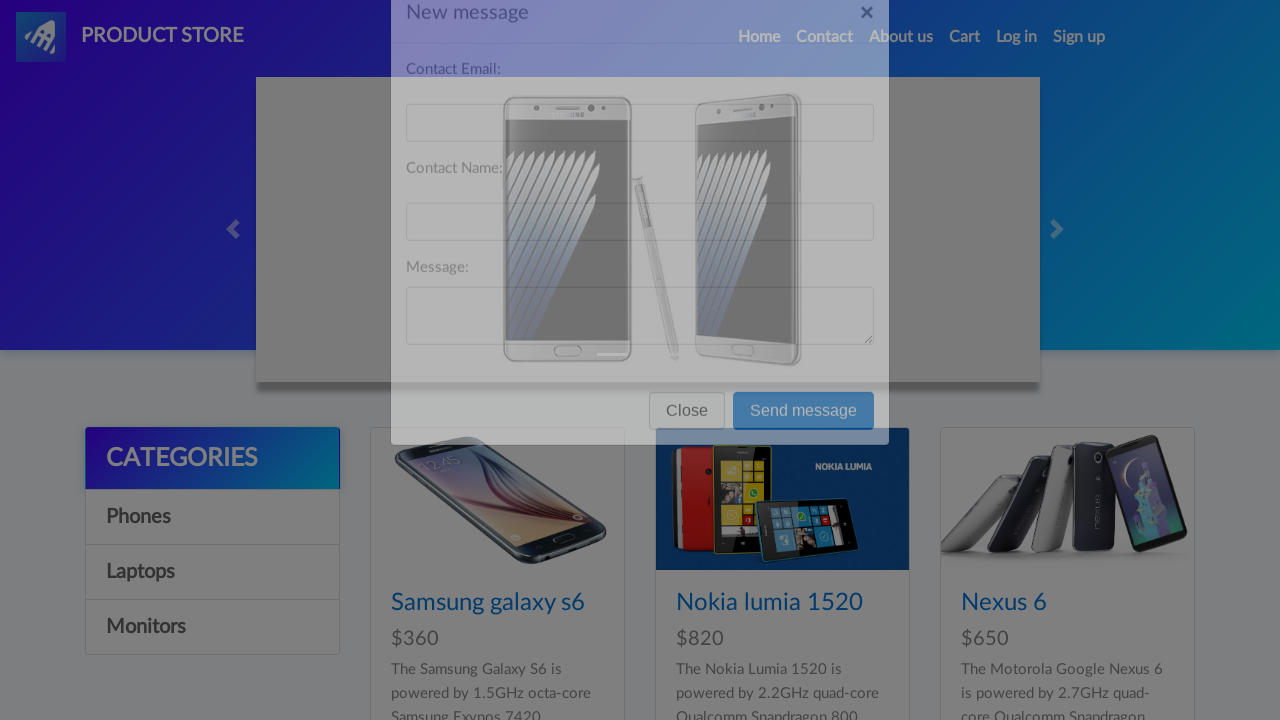

Contact modal closed and became hidden
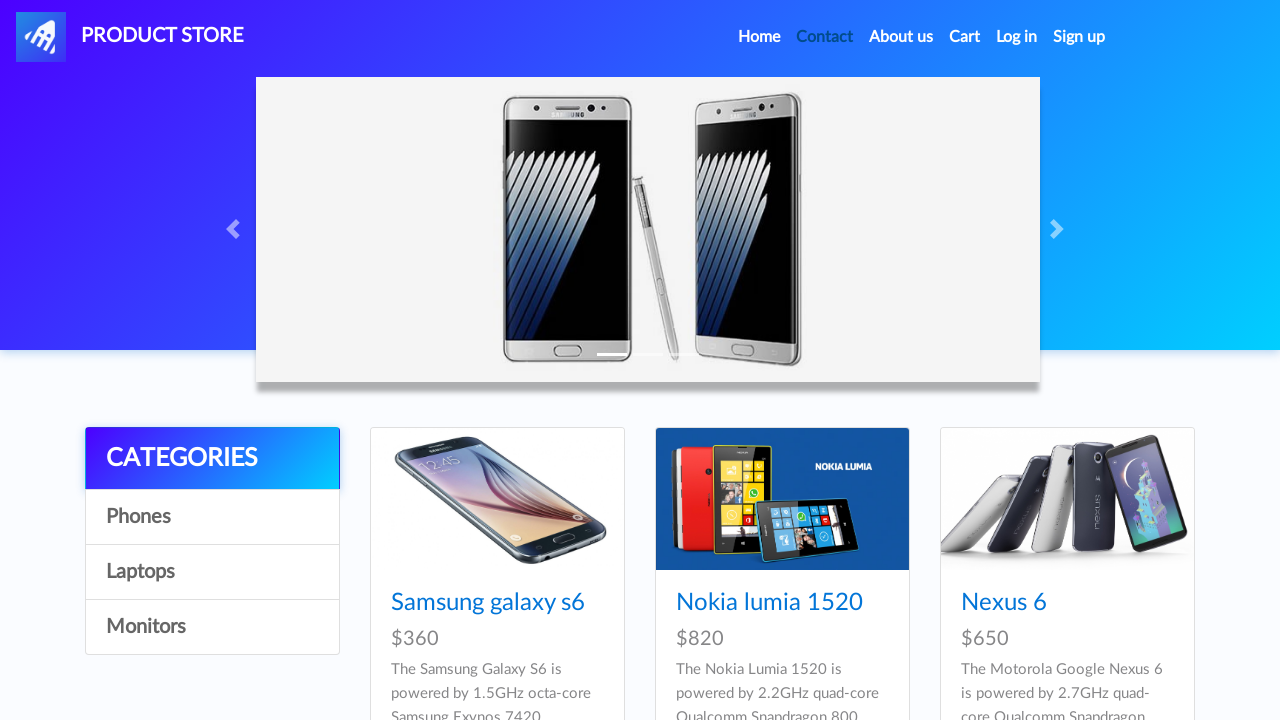

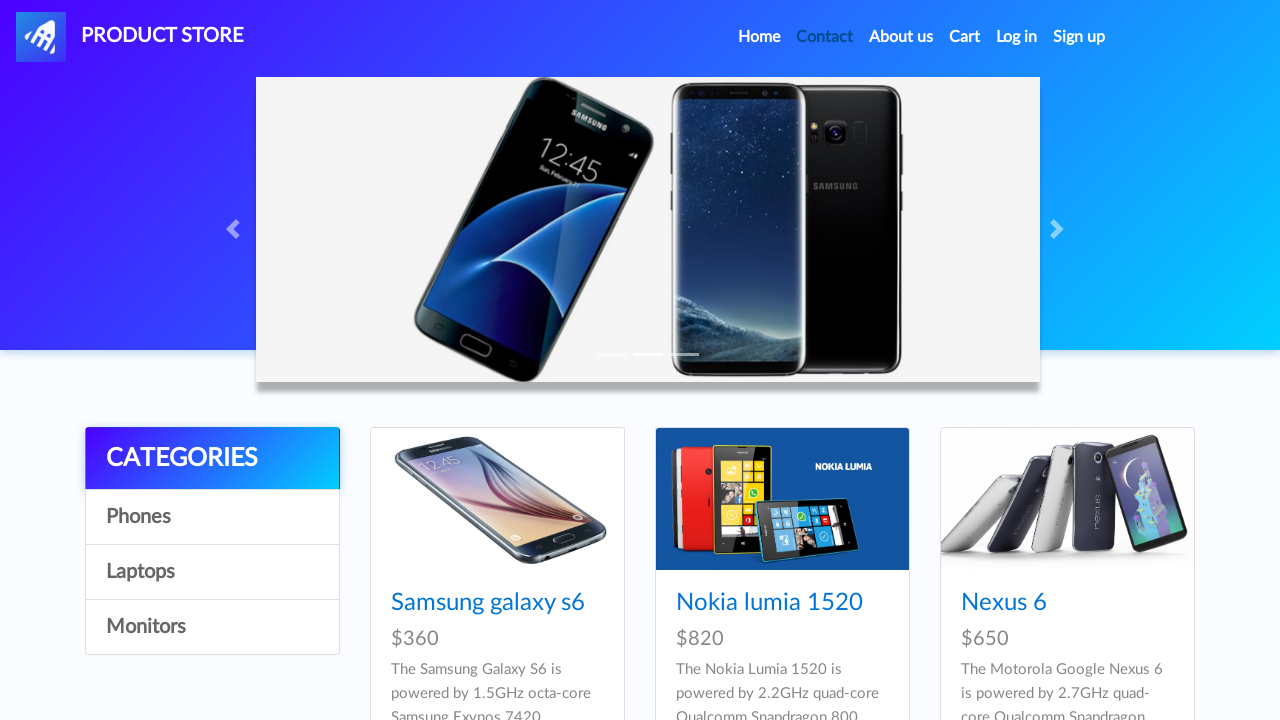